Tests JavaScript confirm dialog by clicking the confirm button, accepting the dialog, verifying the result, then dismissing another confirm dialog and verifying the cancel result

Starting URL: https://demoqa.com

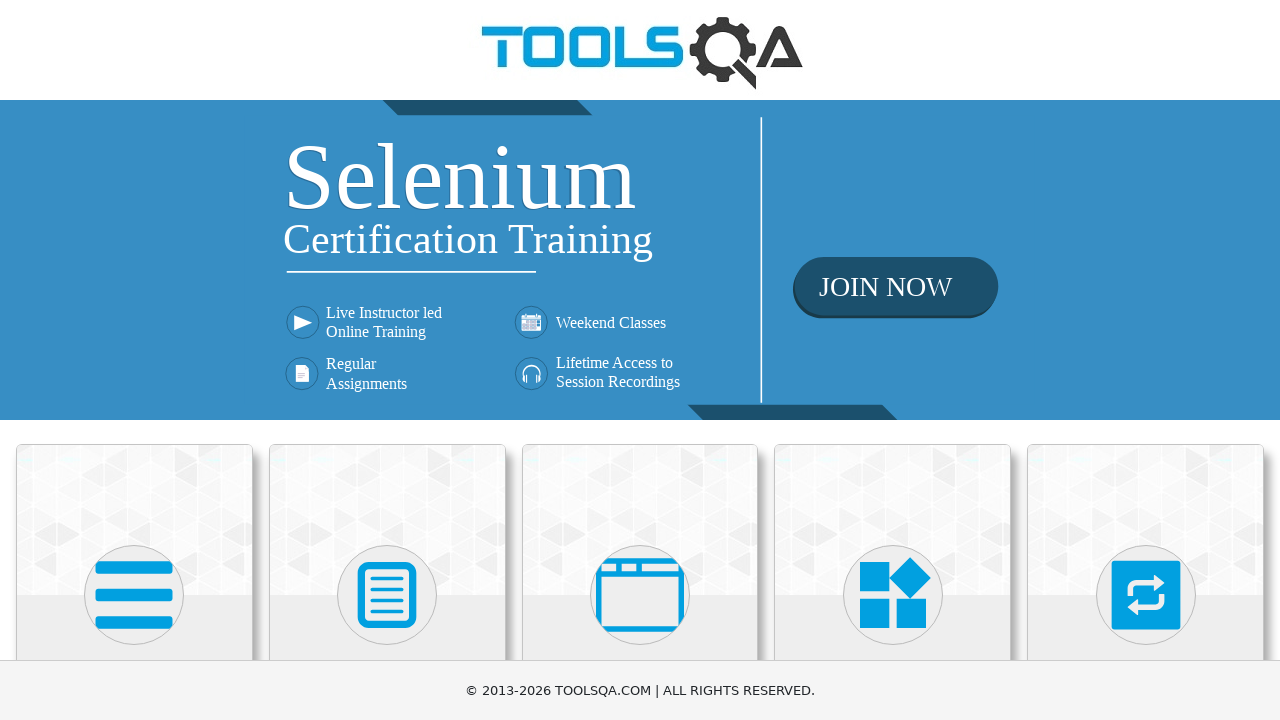

Clicked on 'Alerts, Frame & Windows' section at (640, 360) on xpath=//h5[text()='Alerts, Frame & Windows']
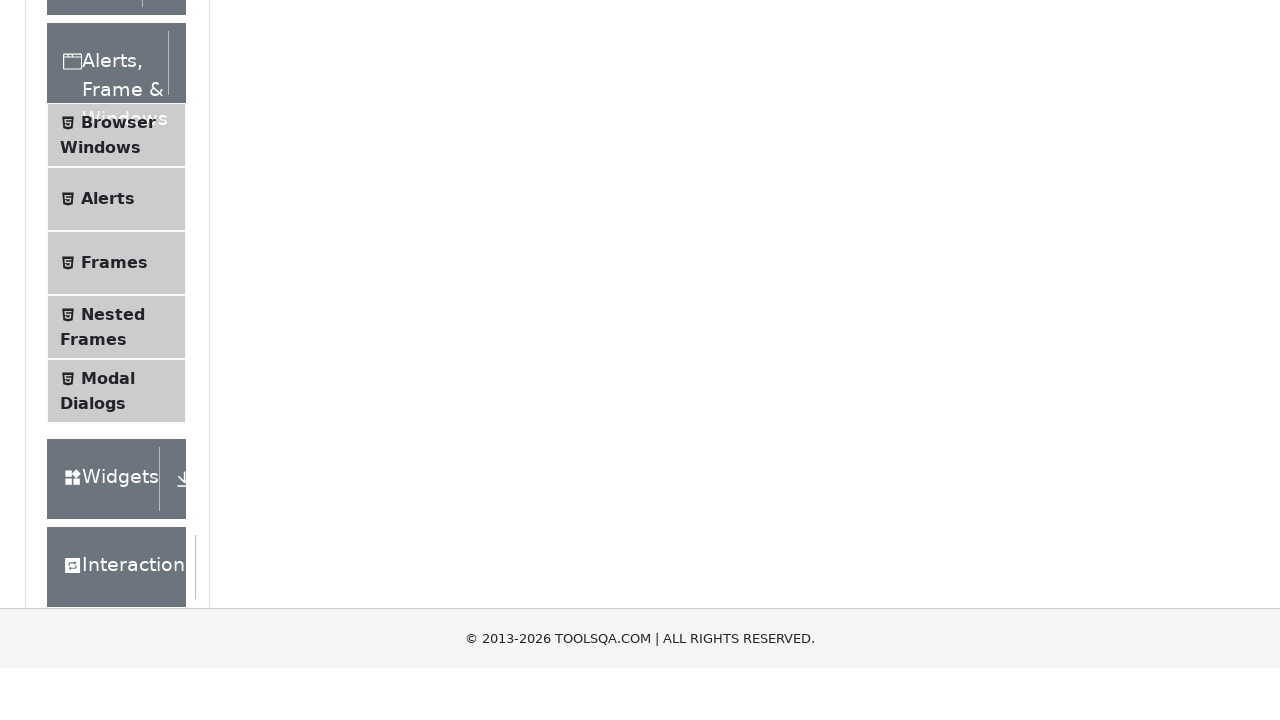

Clicked on 'Alerts' submenu at (108, 501) on xpath=//span[text()='Alerts']
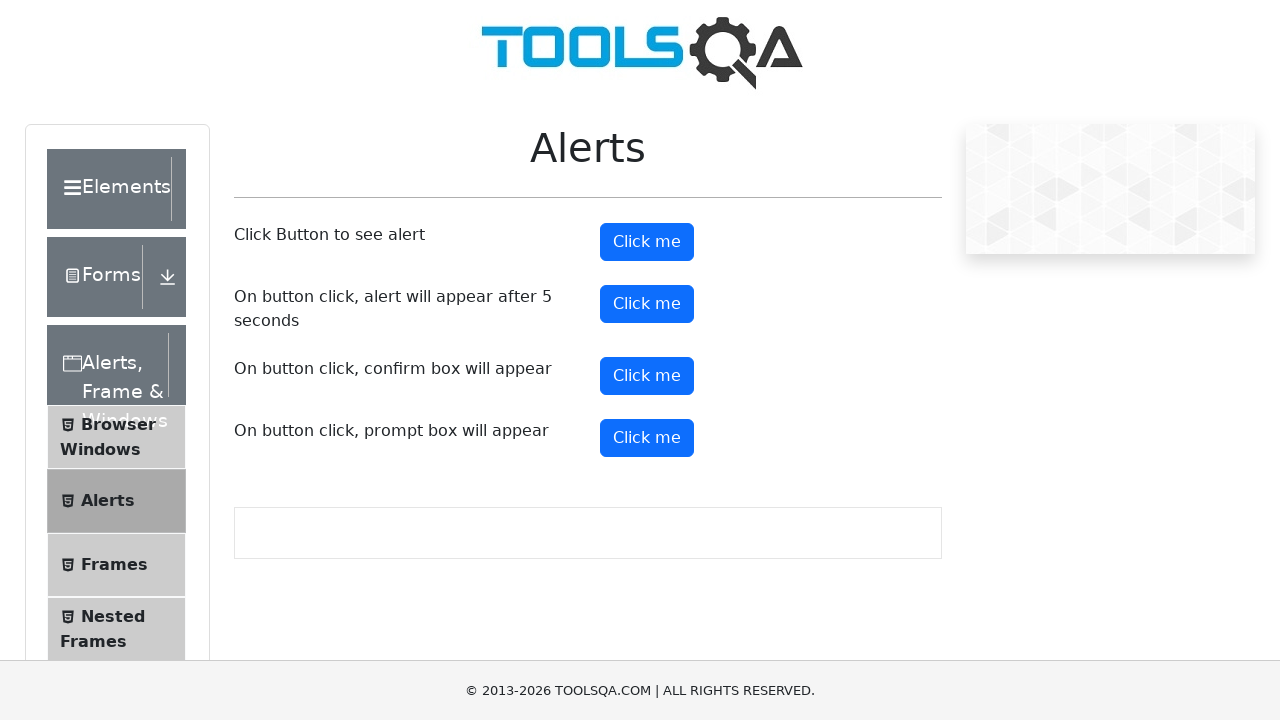

Set up dialog handler to accept the first confirm dialog
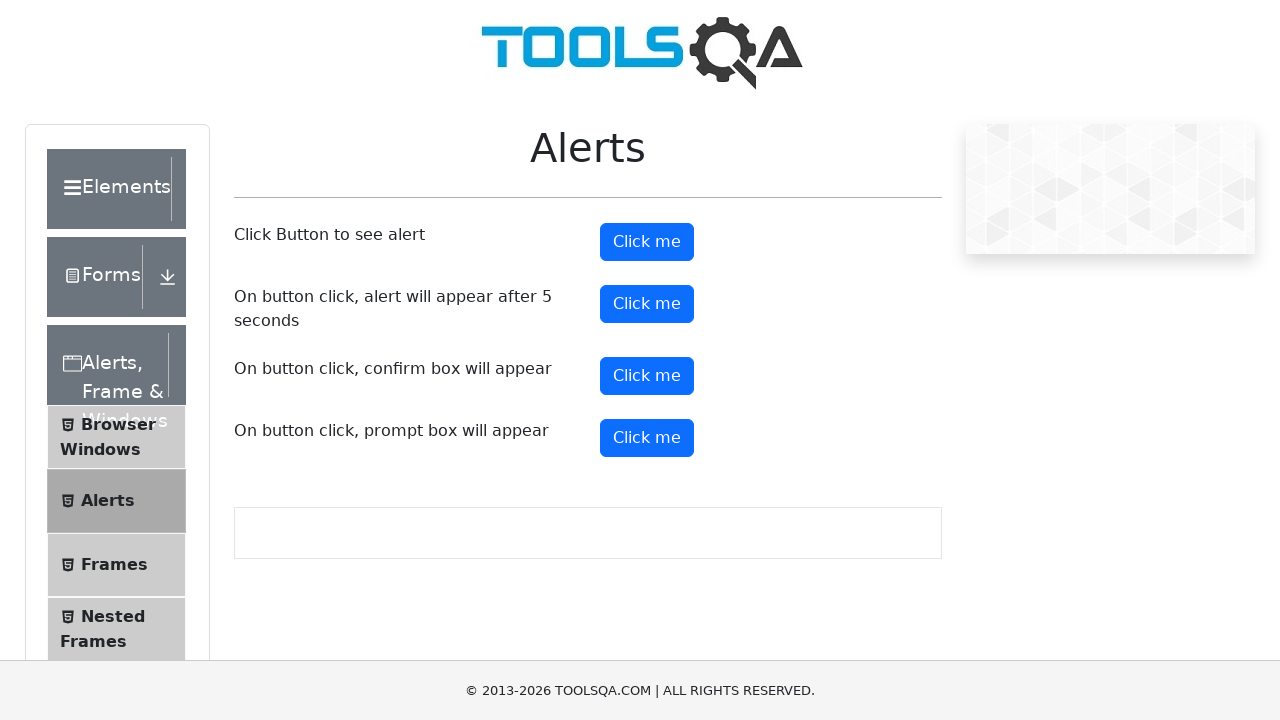

Clicked the confirm button to trigger the first confirm dialog at (647, 376) on #confirmButton
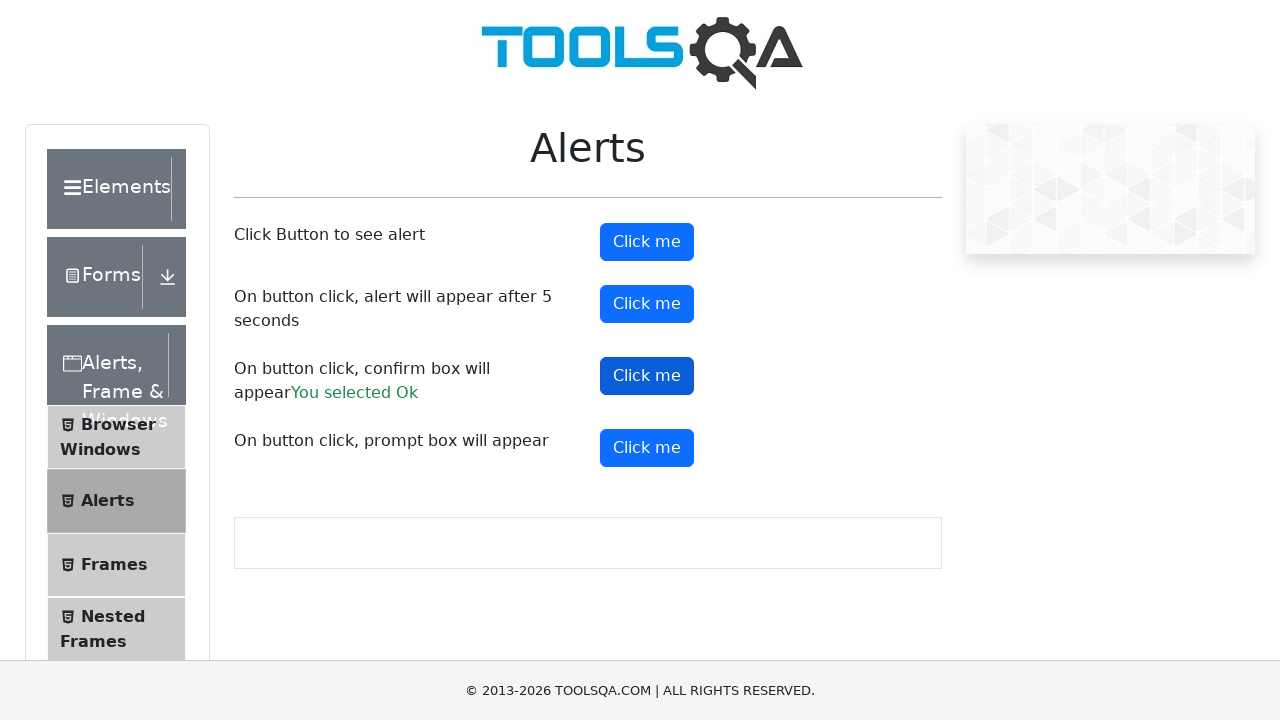

Confirm result appeared after accepting the first dialog
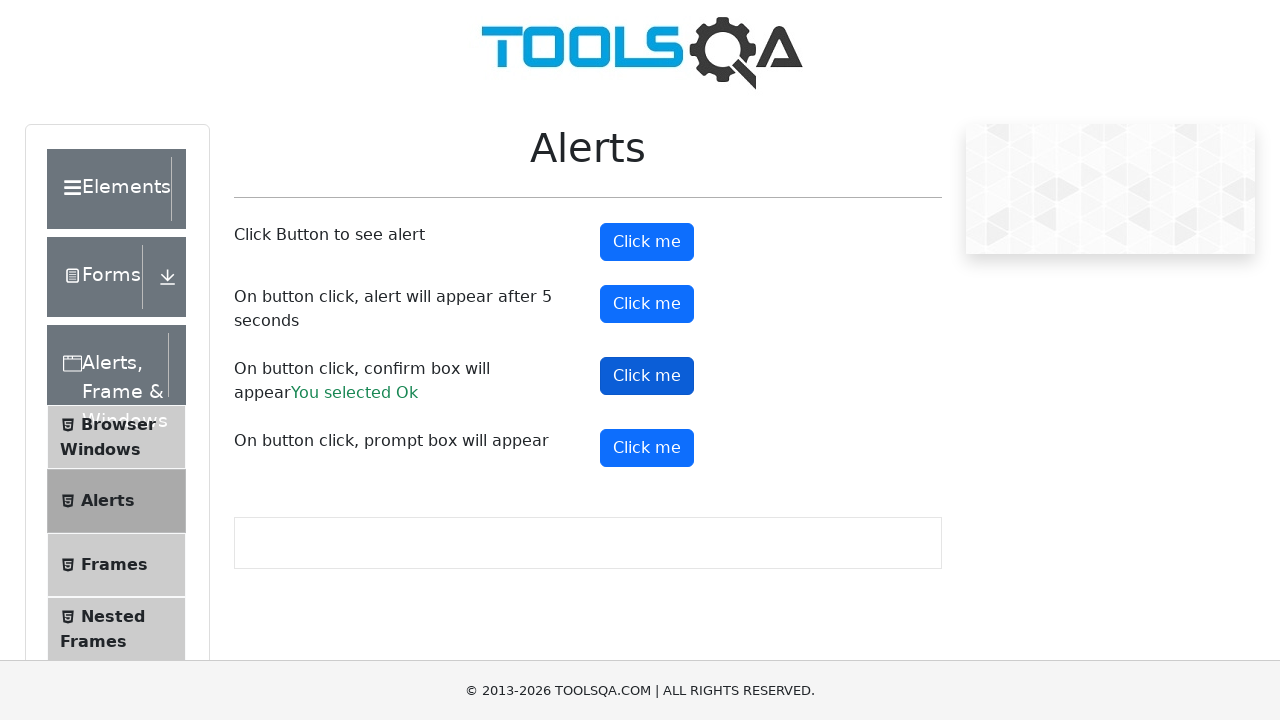

Set up dialog handler to dismiss the second confirm dialog
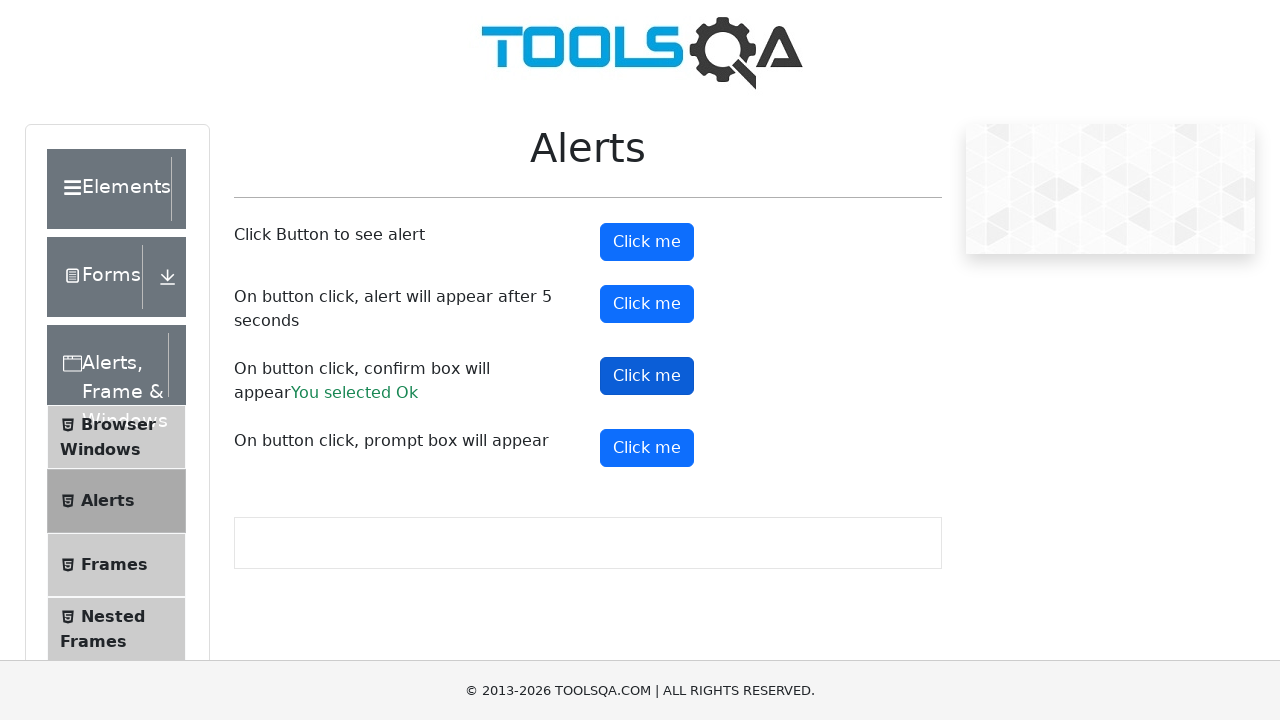

Clicked the confirm button to trigger the second confirm dialog at (647, 376) on #confirmButton
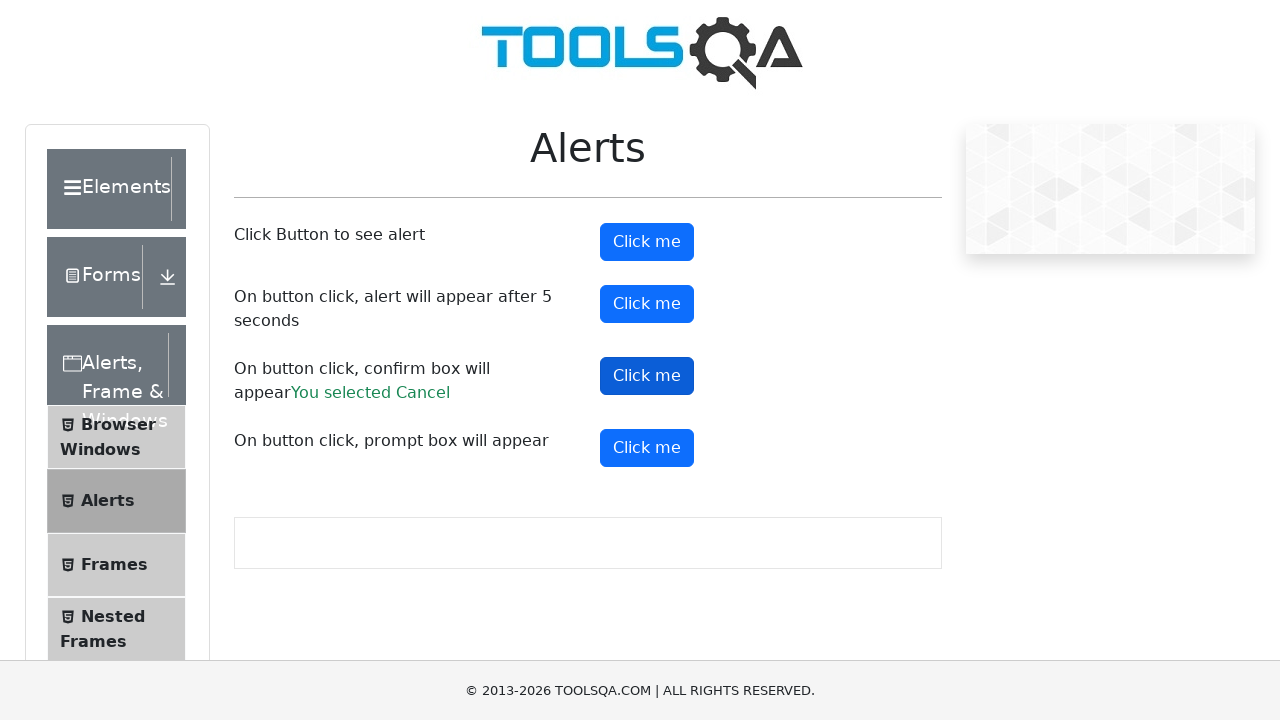

Waited for result update after dismissing the second dialog
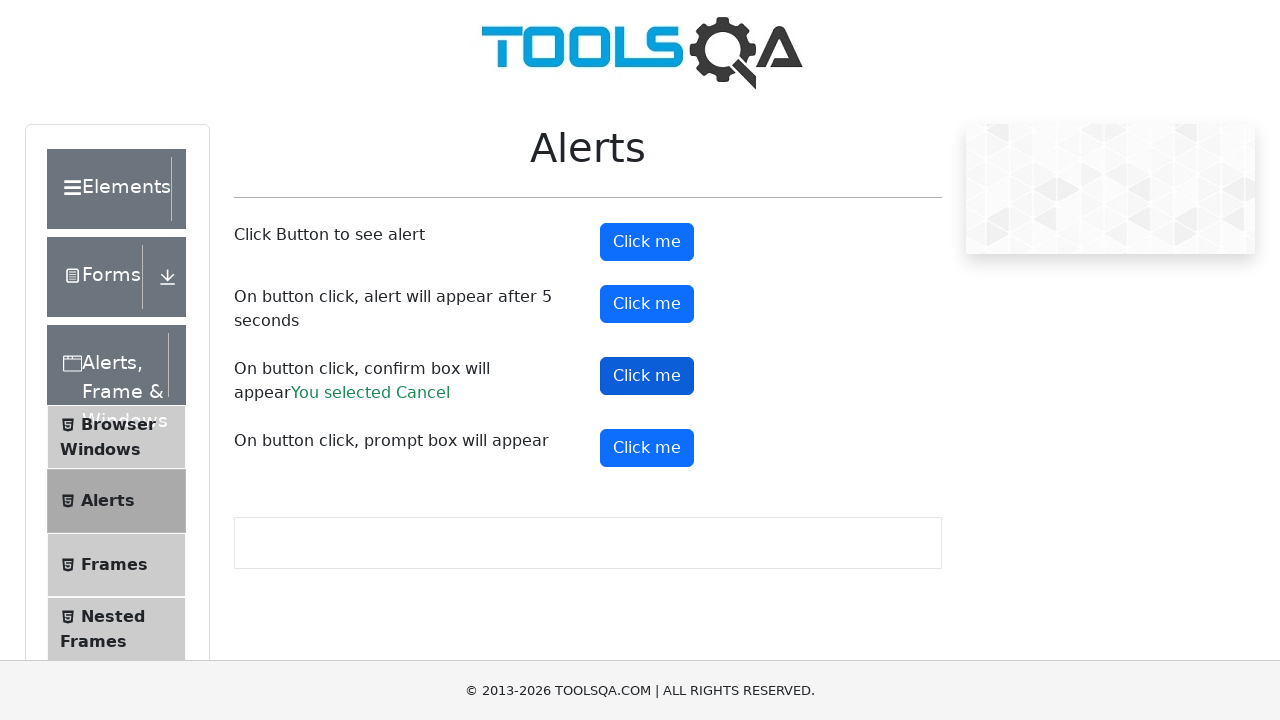

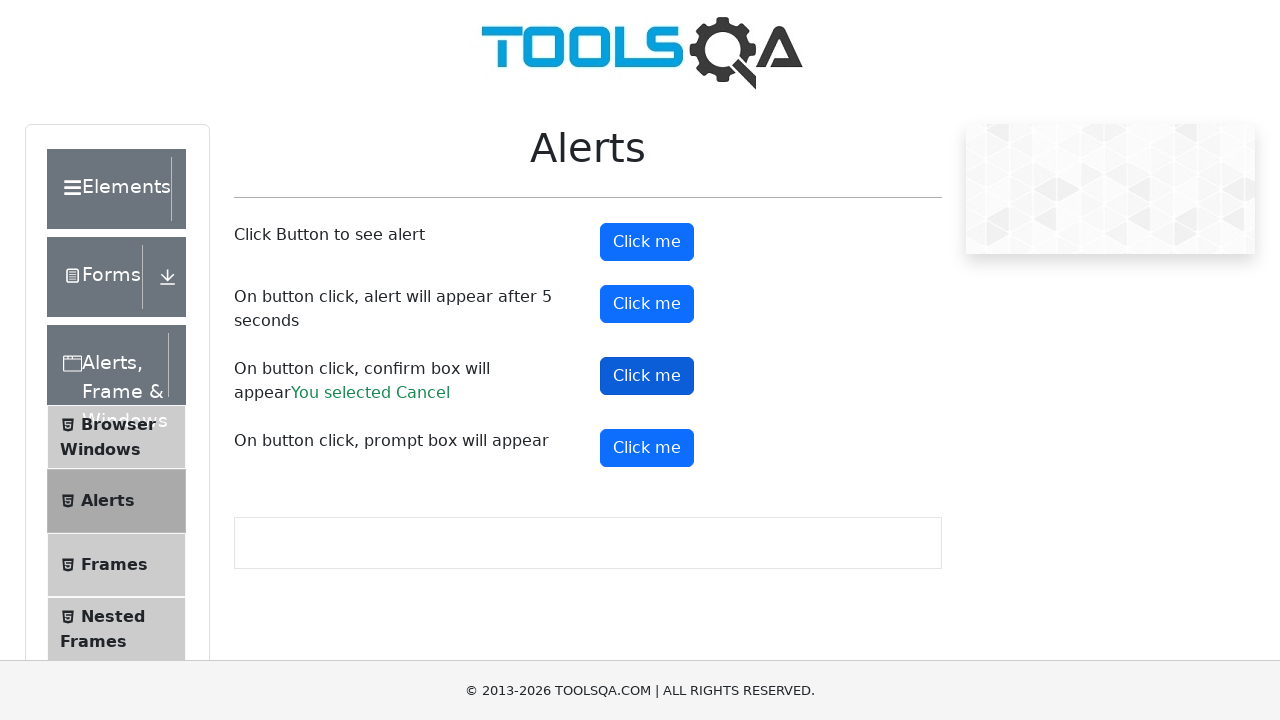